Sends Alt key press to the reserve year element

Starting URL: http://example.selenium.jp/reserveApp/

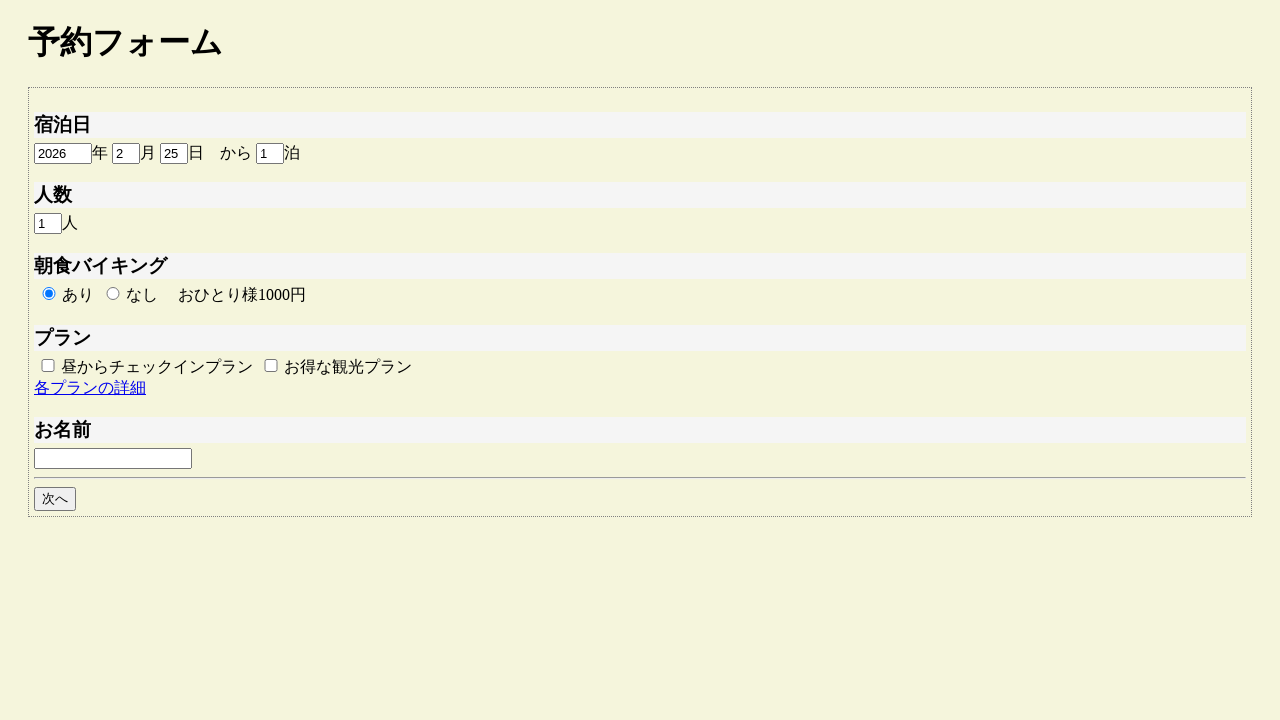

Focused on reserve year element on #reserve_year
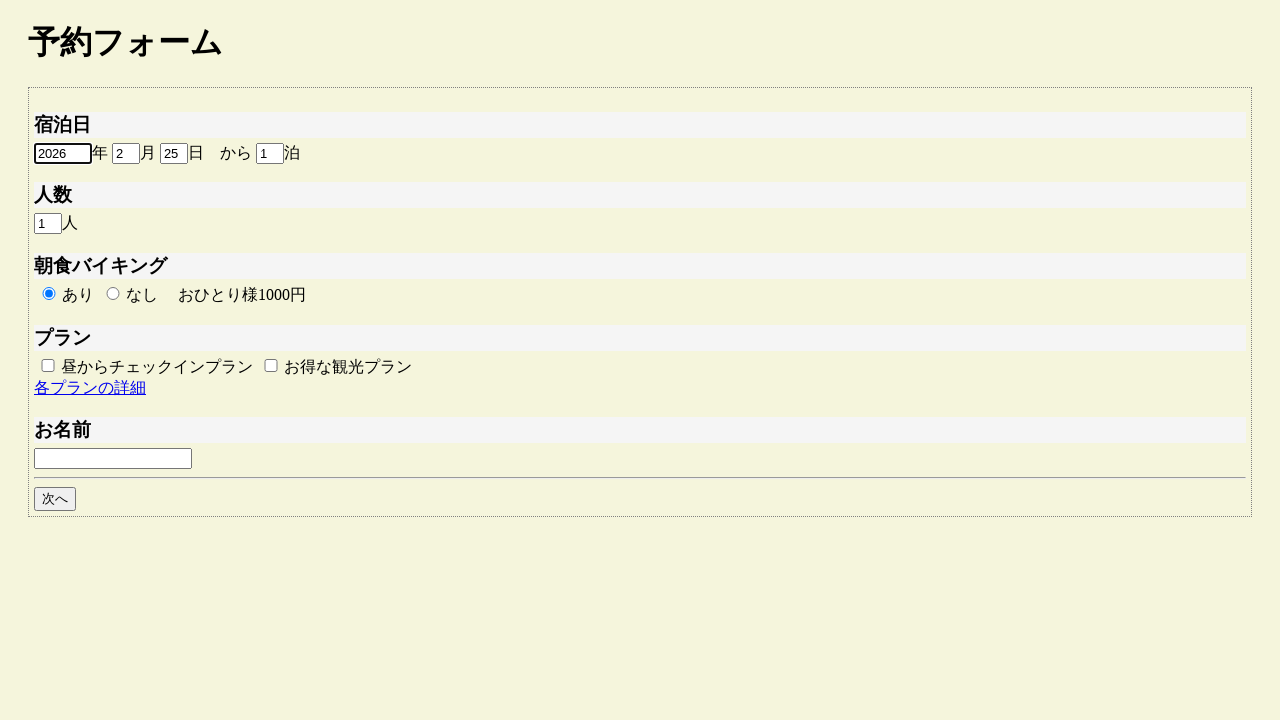

Sent Alt key press to reserve year element
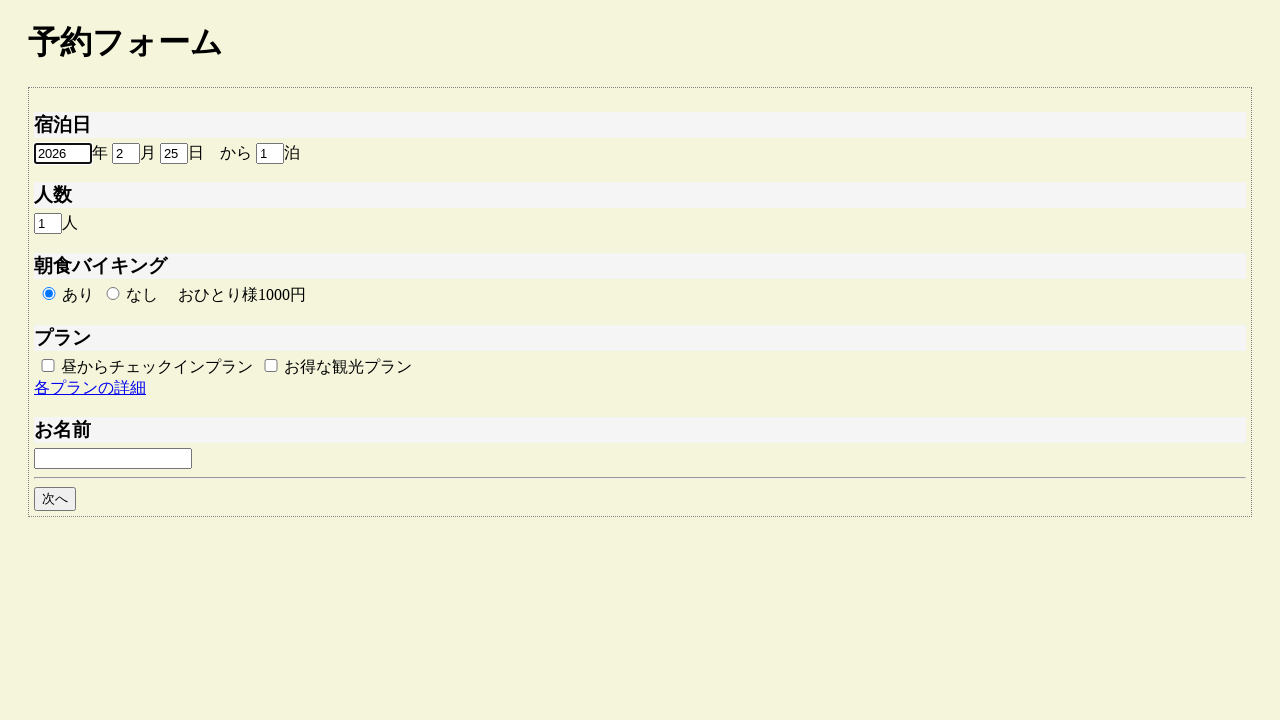

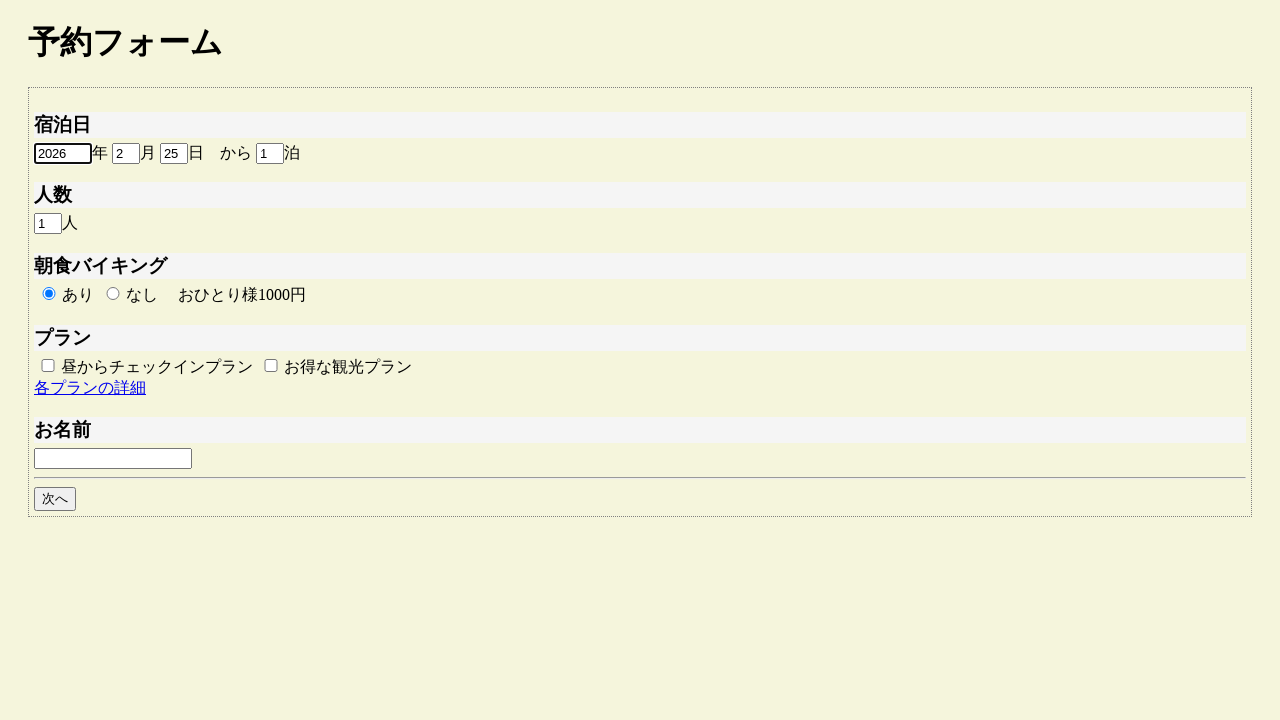